Tests adding todo items by filling the input field and pressing Enter, verifying items appear in the list

Starting URL: https://demo.playwright.dev/todomvc

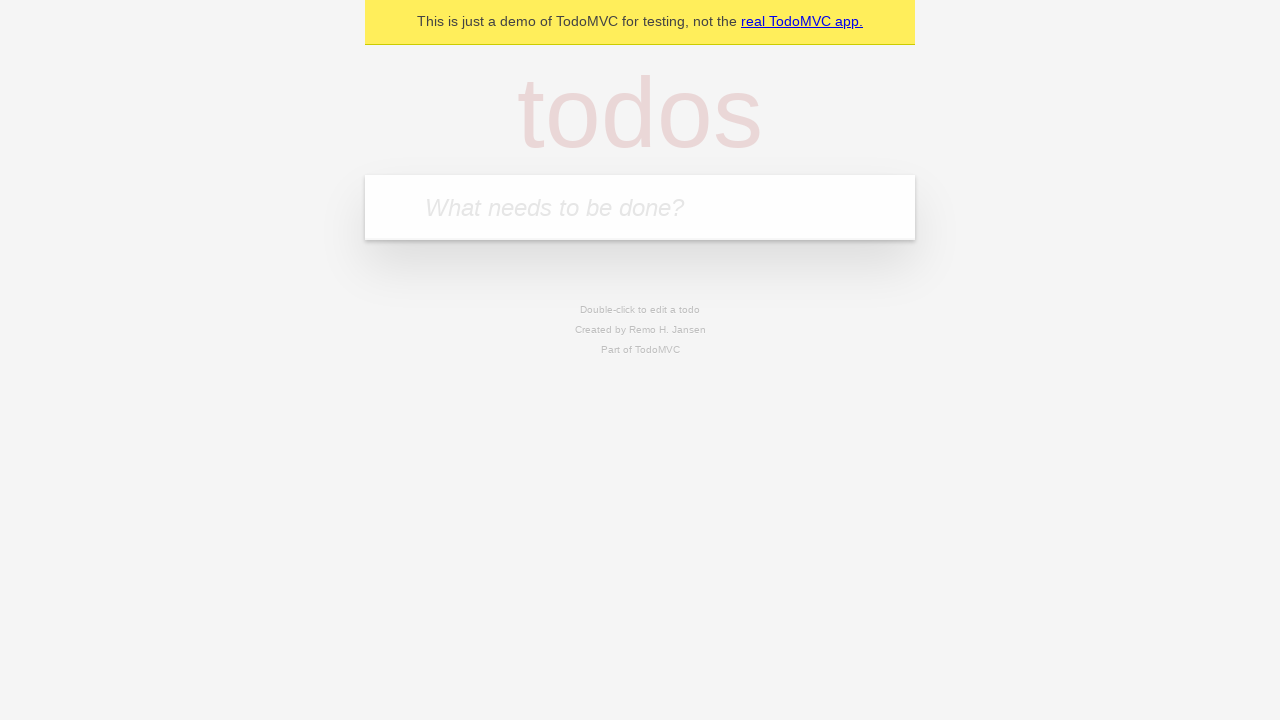

Located the todo input field with placeholder 'What needs to be done?'
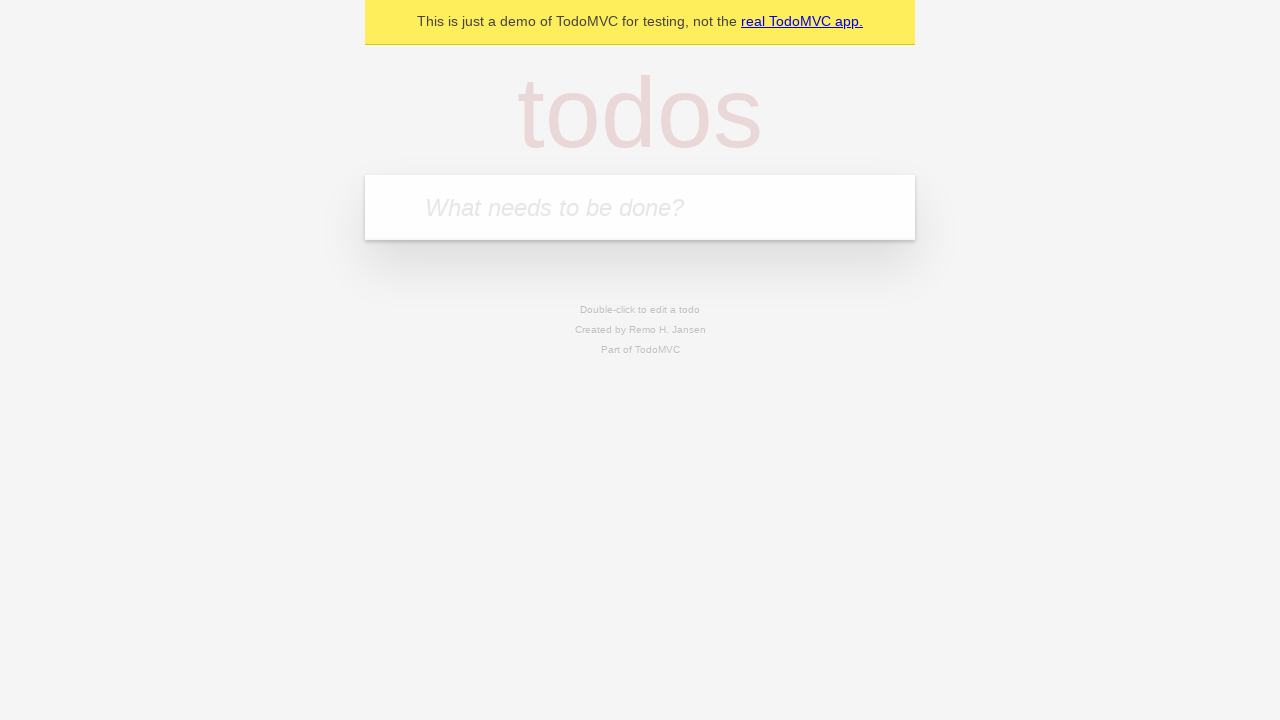

Filled input field with first todo: 'buy some cheese' on internal:attr=[placeholder="What needs to be done?"i]
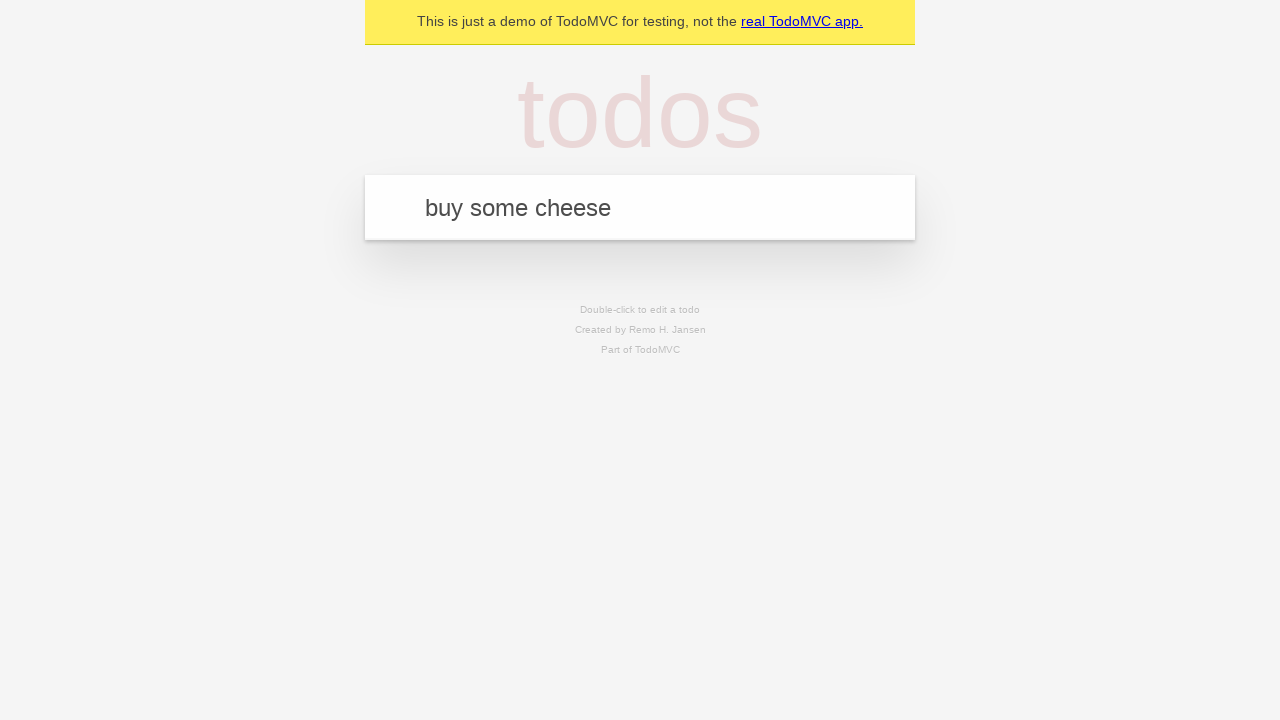

Pressed Enter to add first todo item on internal:attr=[placeholder="What needs to be done?"i]
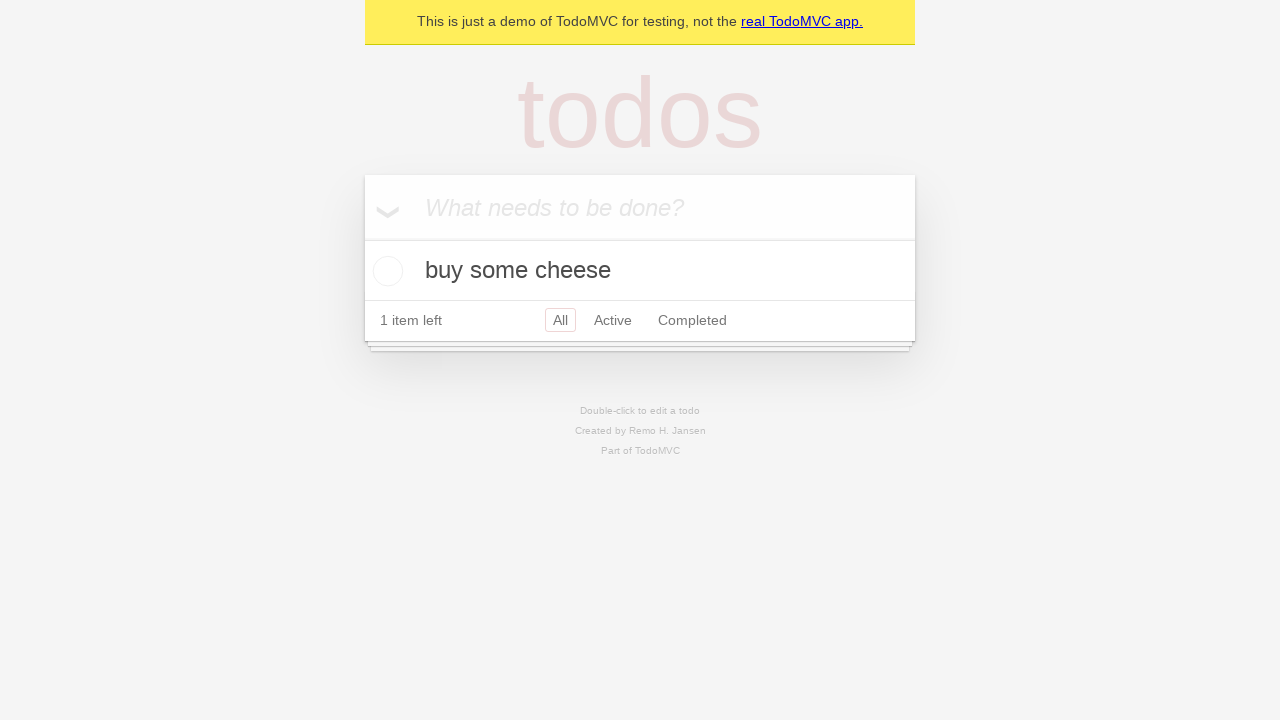

Filled input field with second todo: 'feed the cat' on internal:attr=[placeholder="What needs to be done?"i]
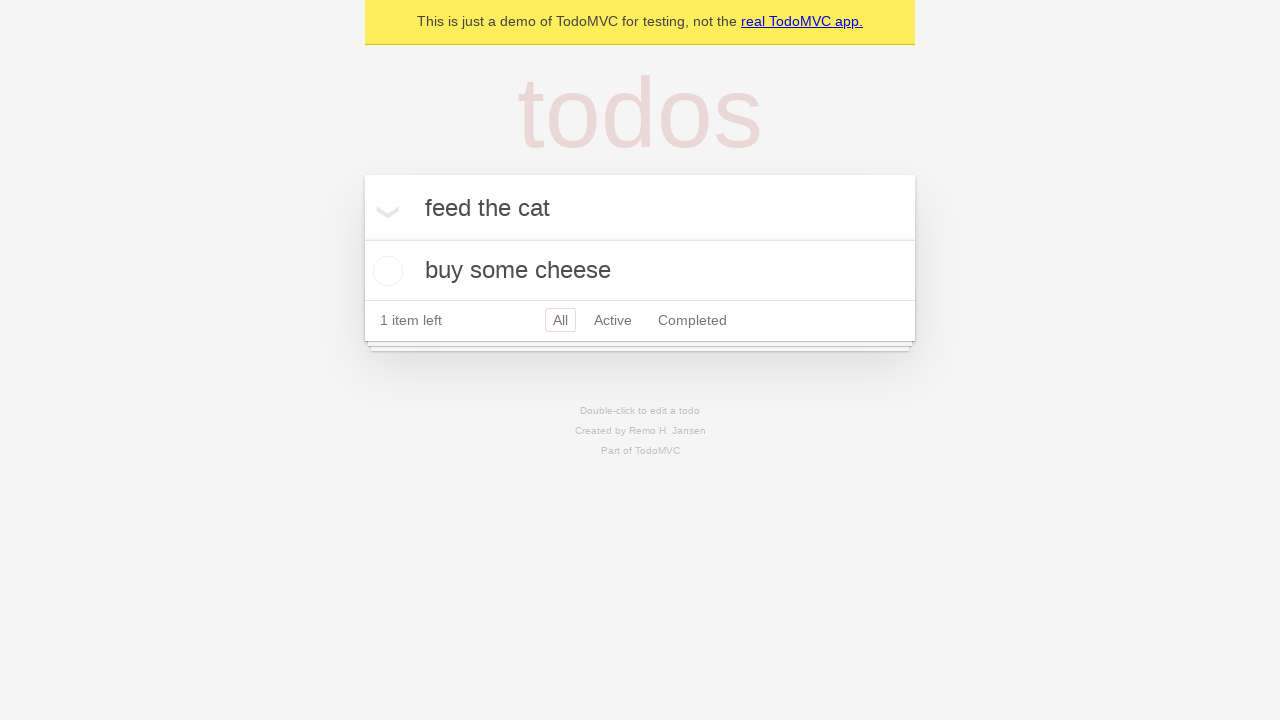

Pressed Enter to add second todo item on internal:attr=[placeholder="What needs to be done?"i]
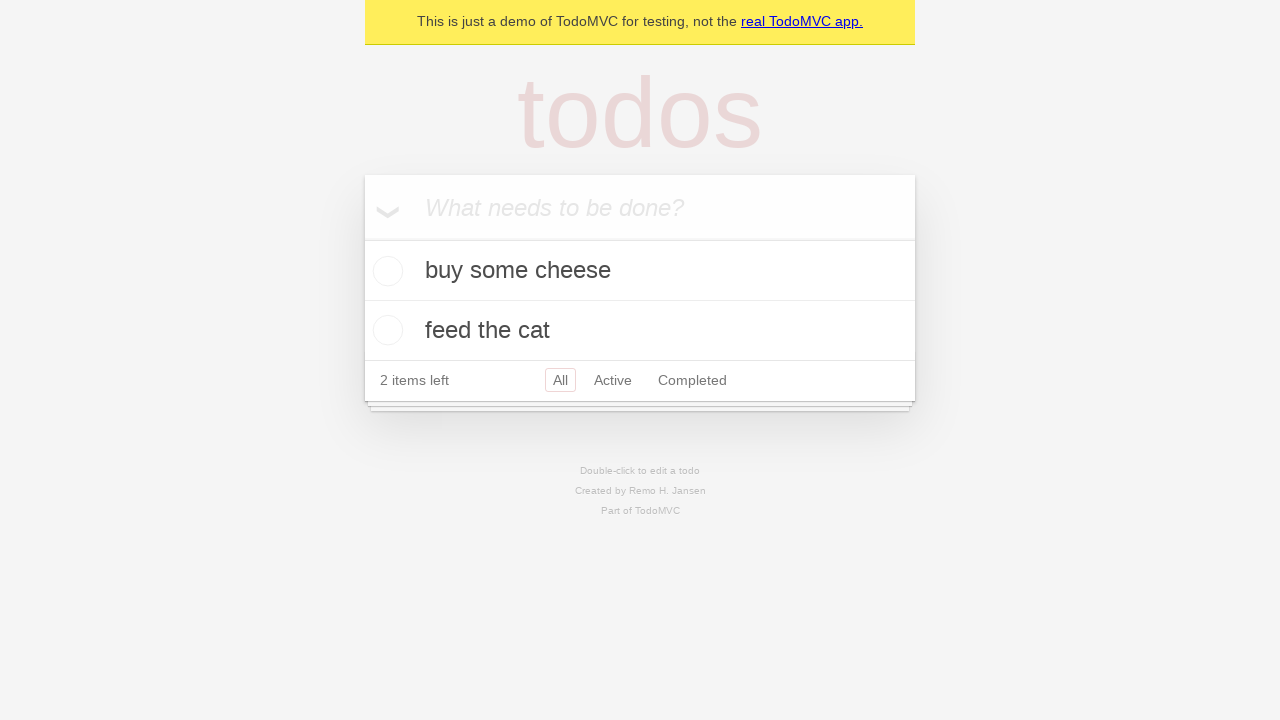

Verified that todo items are visible on the page
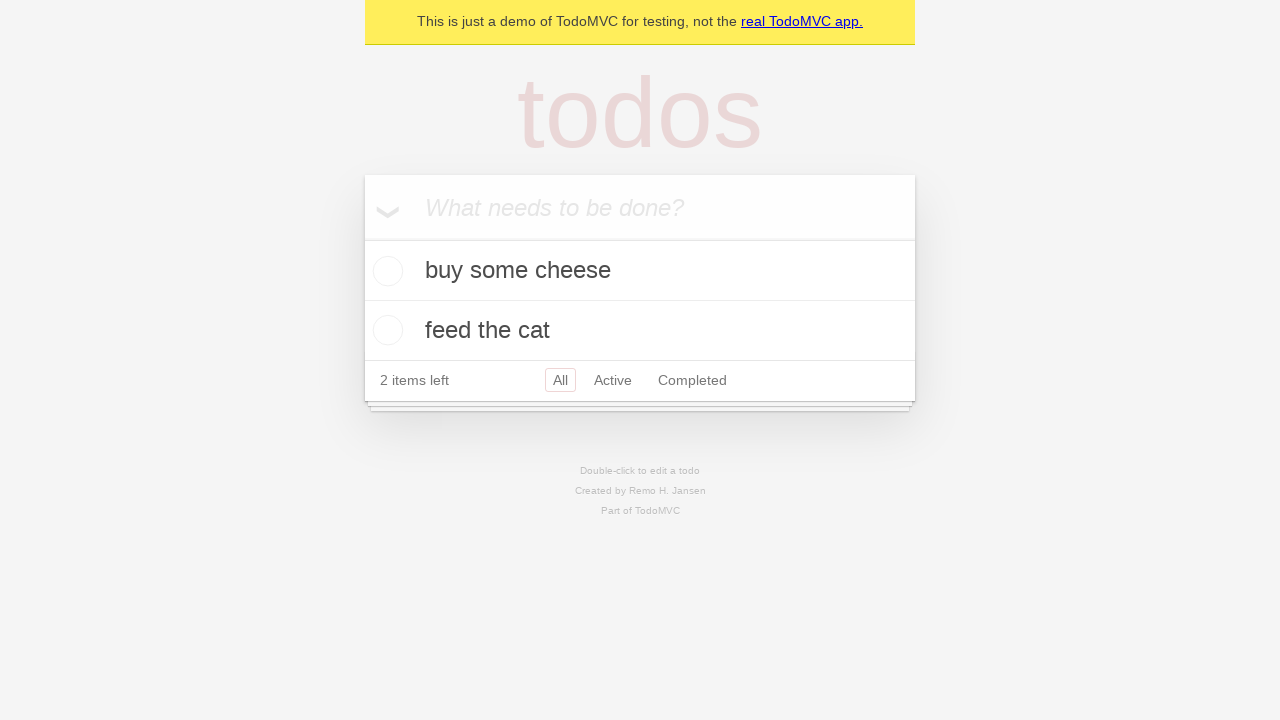

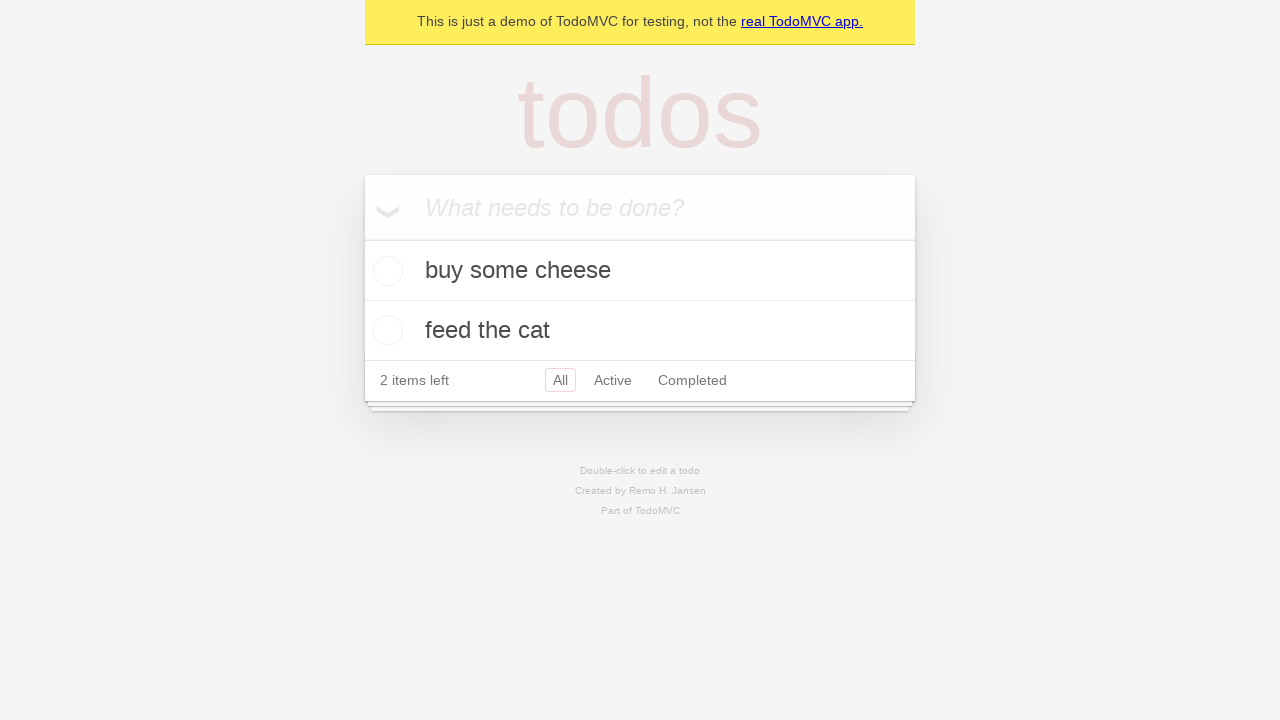